Tests A/B test opt-out functionality by visiting the split test page, adding an opt-out cookie, refreshing, and verifying the page shows "No A/B Test" heading

Starting URL: http://the-internet.herokuapp.com/abtest

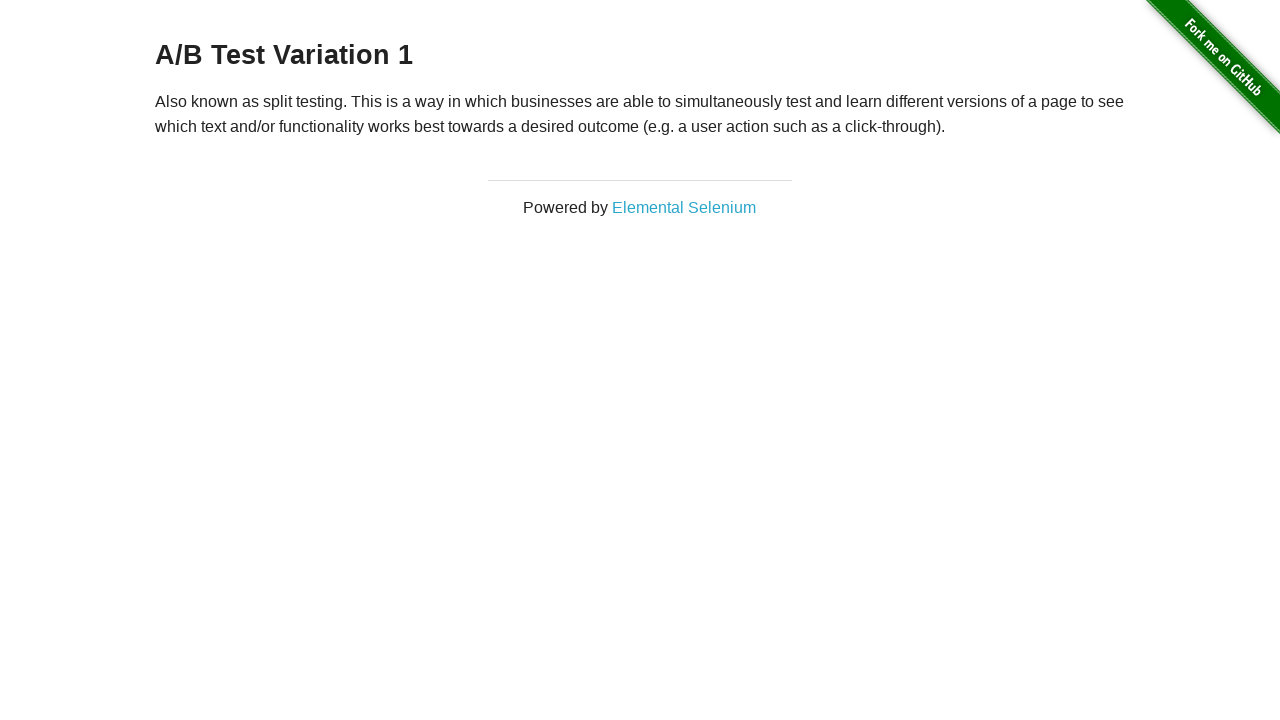

Navigated to A/B test page
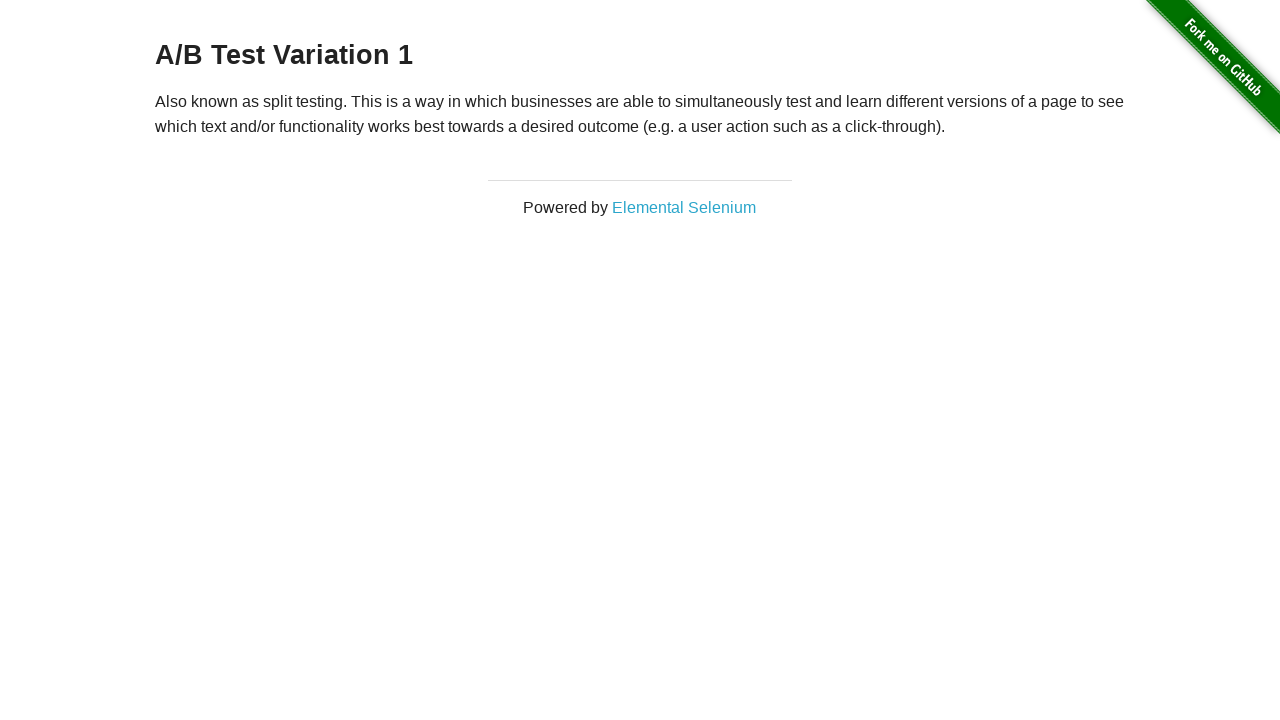

Retrieved initial heading text
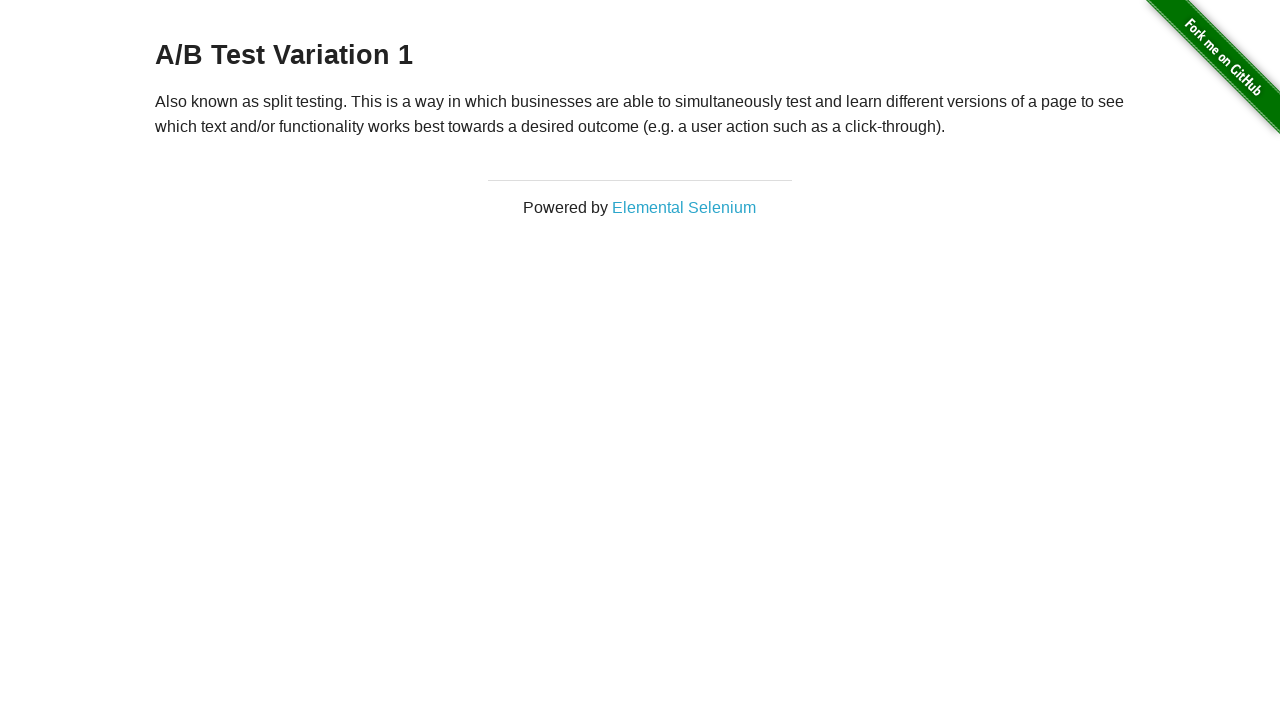

Added optimizelyOptOut cookie to opt out of A/B test
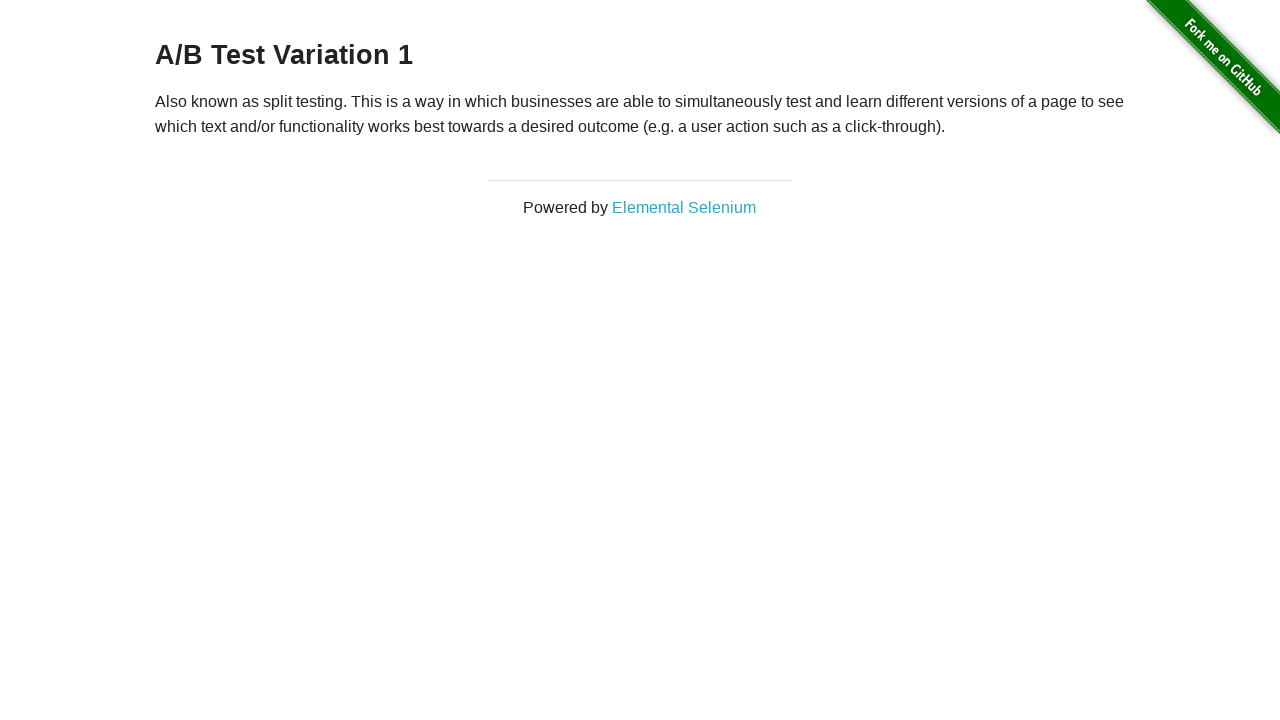

Reloaded page after adding opt-out cookie
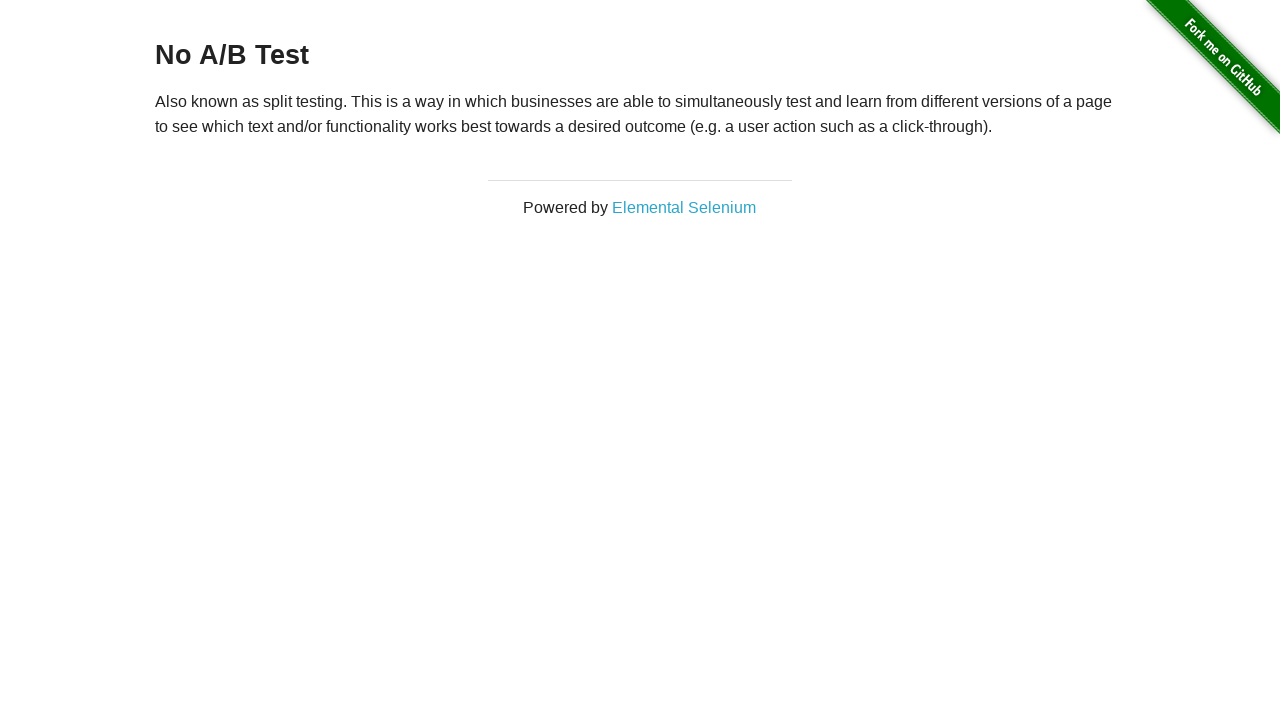

Waited for heading to load after page reload
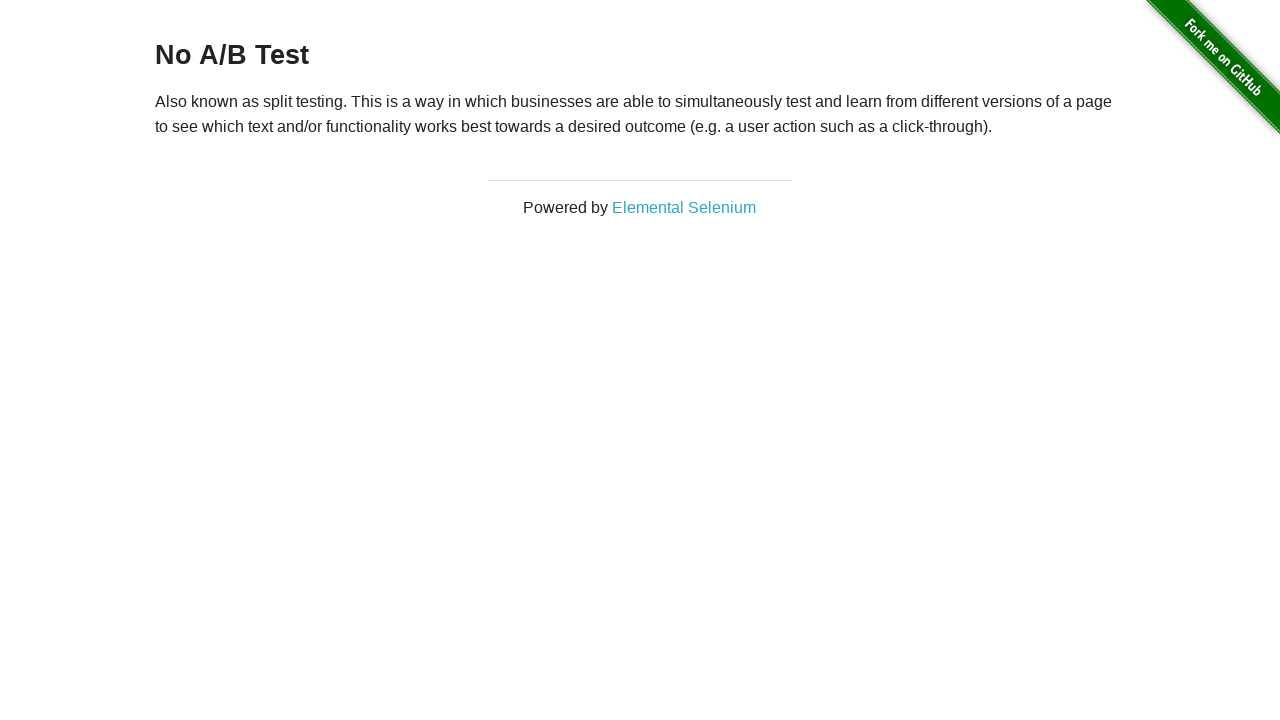

Retrieved final heading text: 'No A/B Test'
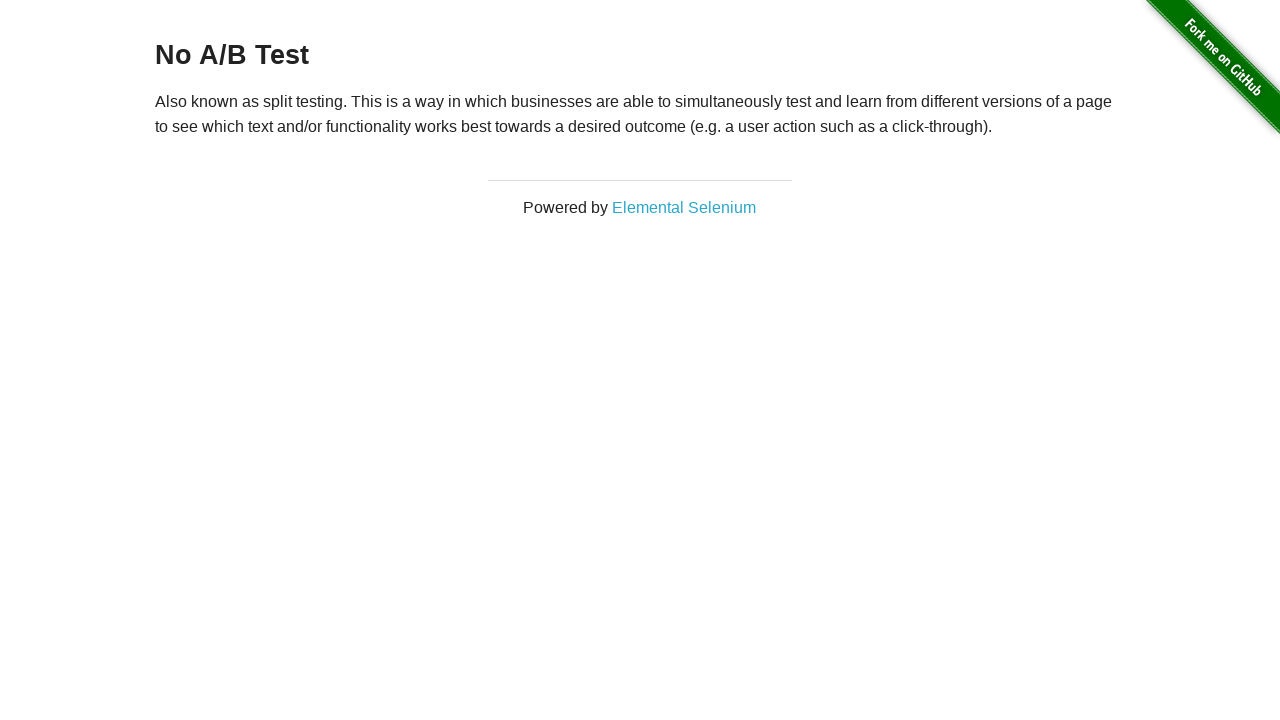

Verified heading displays 'No A/B Test' after opt-out
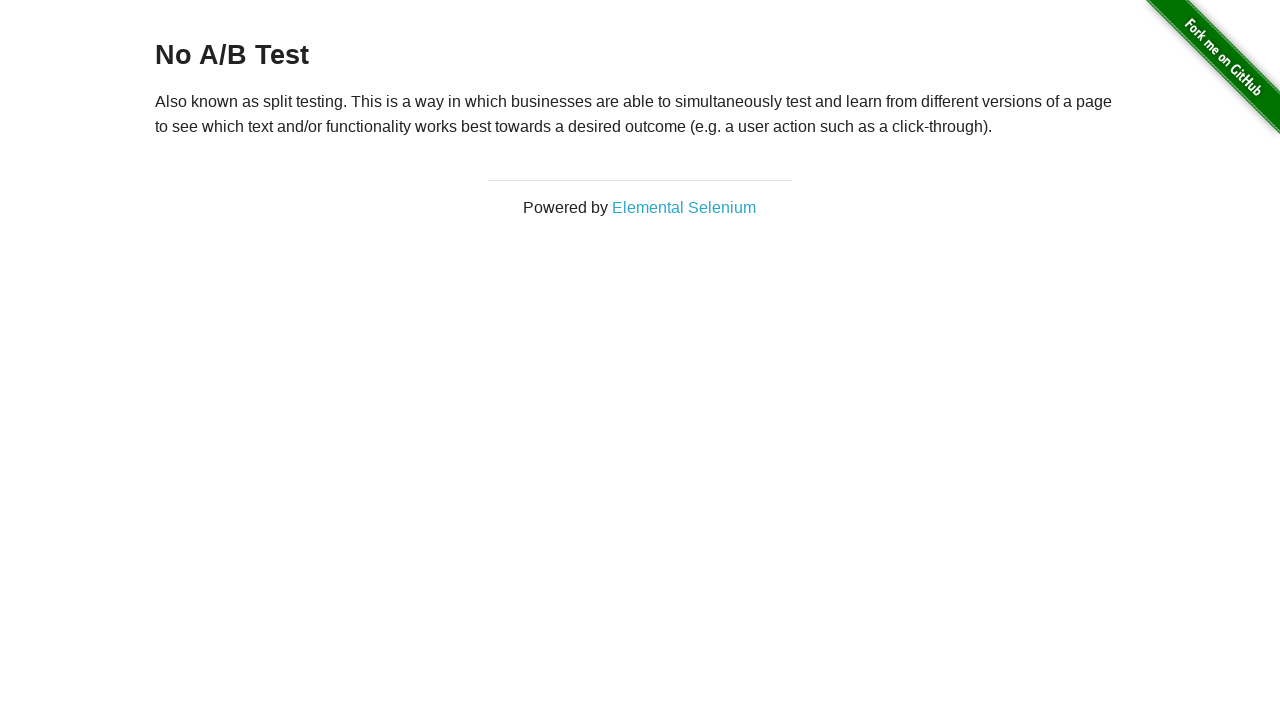

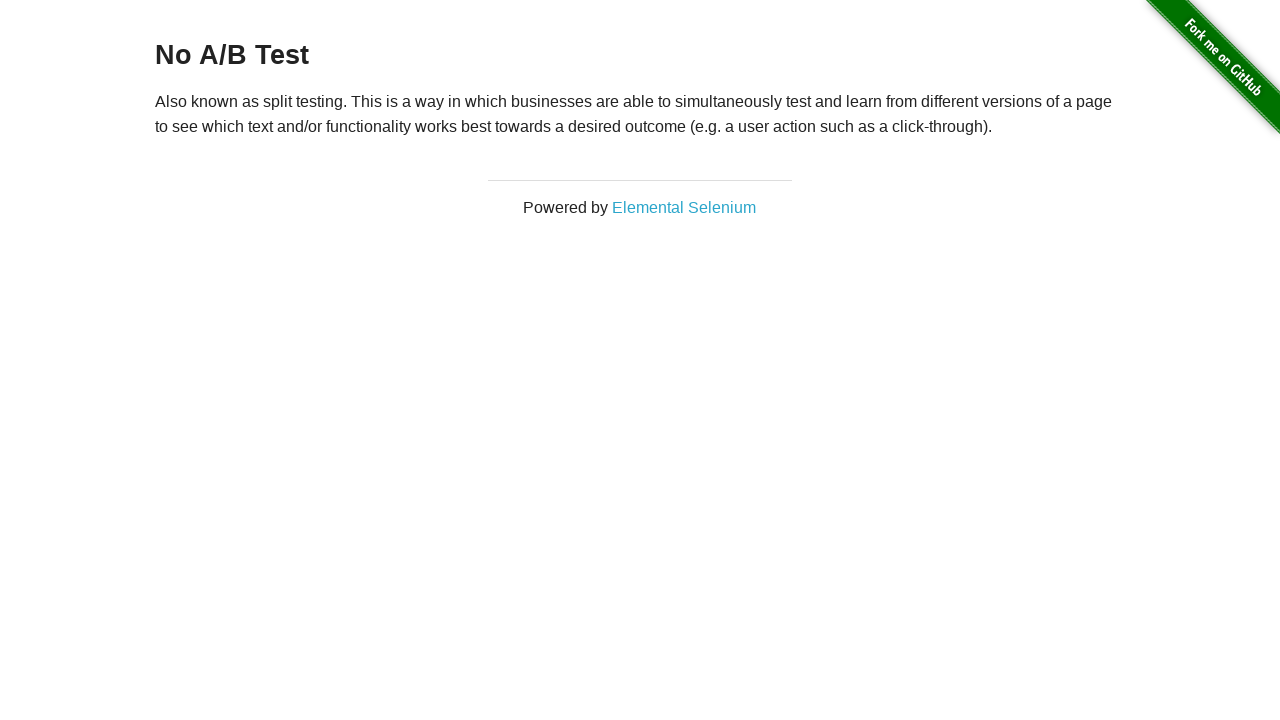